Navigates to a Khan Academy user profile page and verifies that the energy points badge element is displayed

Starting URL: https://www.khanacademy.org/profile/johnbampton/

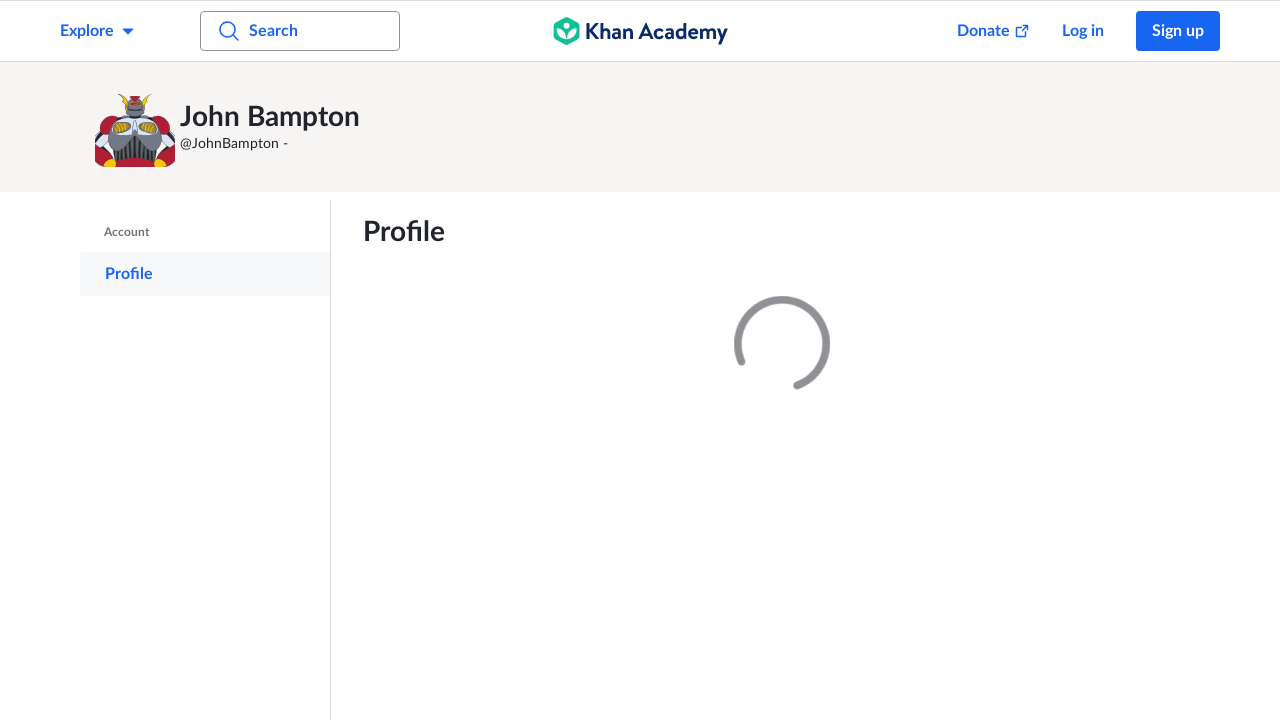

Navigated to Khan Academy user profile page for johnbampton
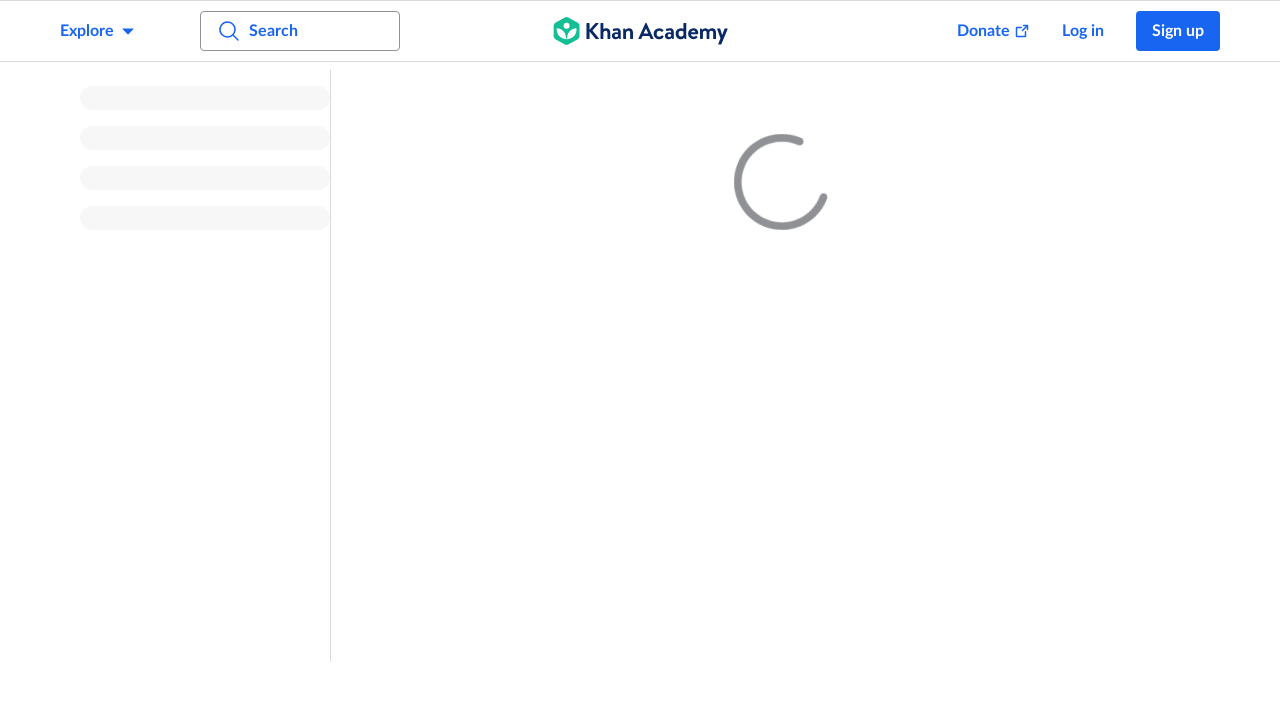

Energy points badge element loaded and is visible on the profile page
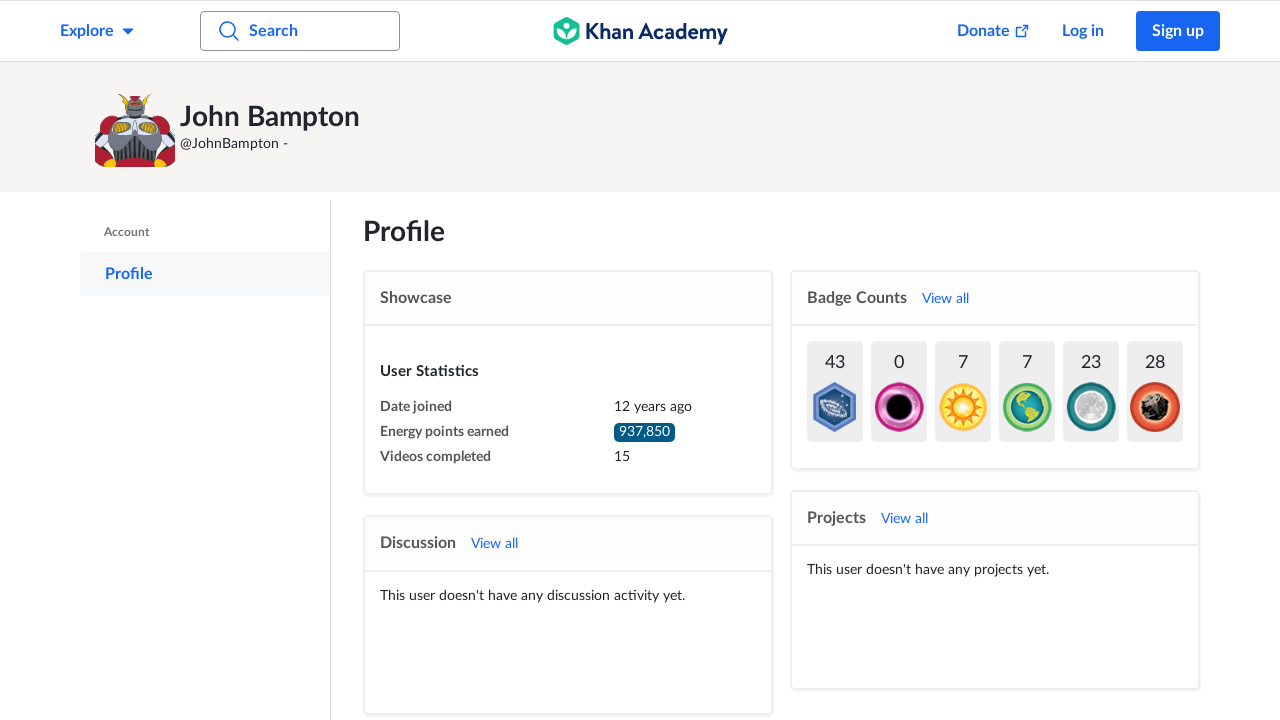

Verified that the energy points badge element is displayed
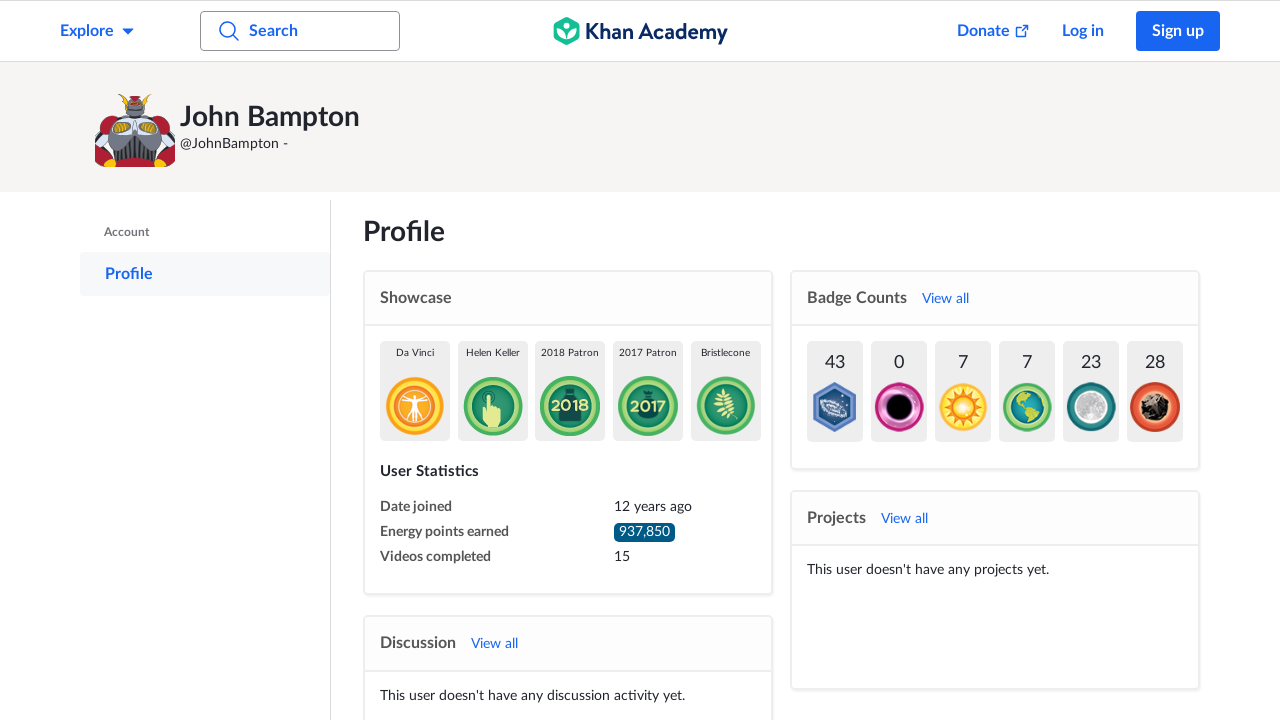

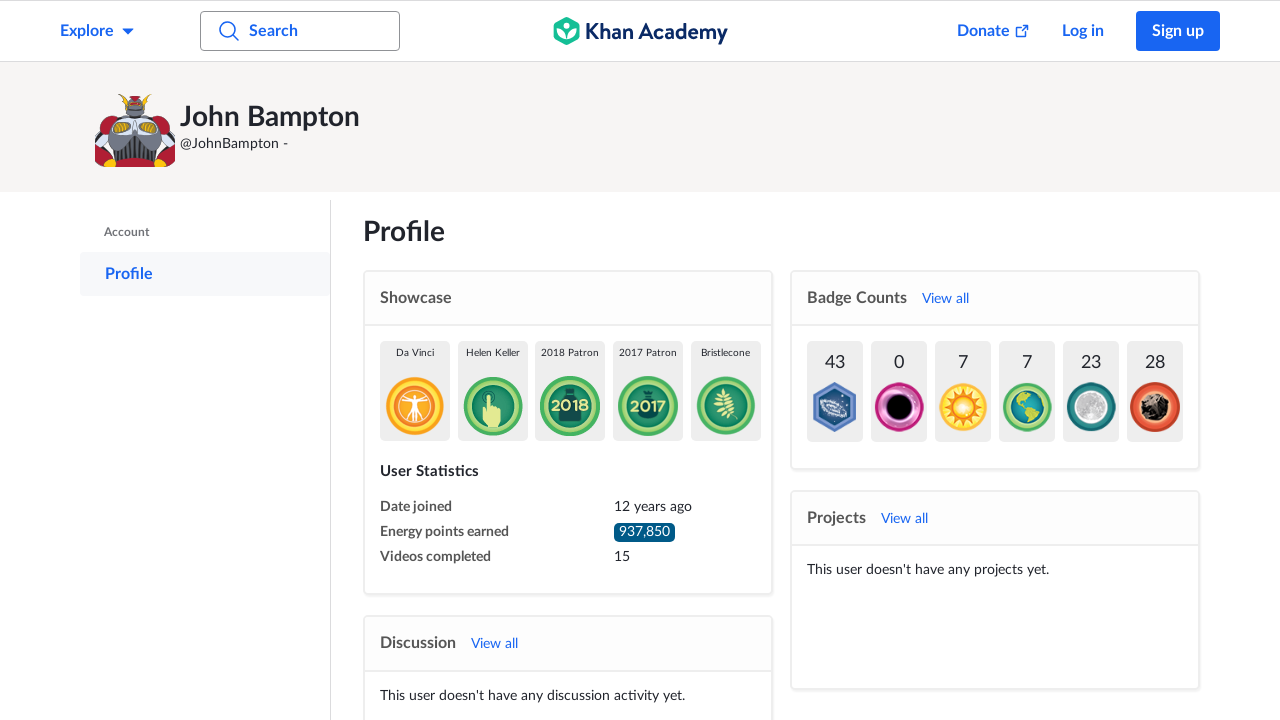